Tests a practice form by filling in email, password, name fields, checking a checkbox, selecting a radio button, and submitting the form to verify success message

Starting URL: https://rahulshettyacademy.com/angularpractice/

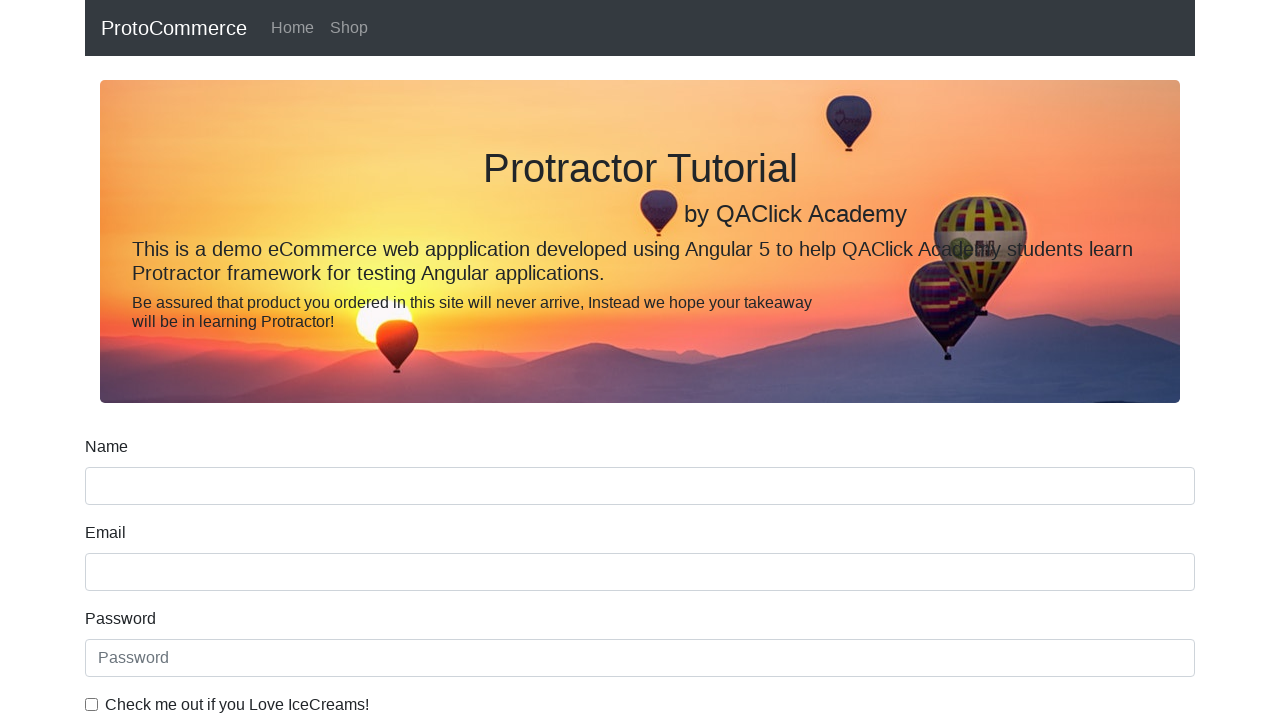

Filled email field with 'hello@example.com' on input[name='email']
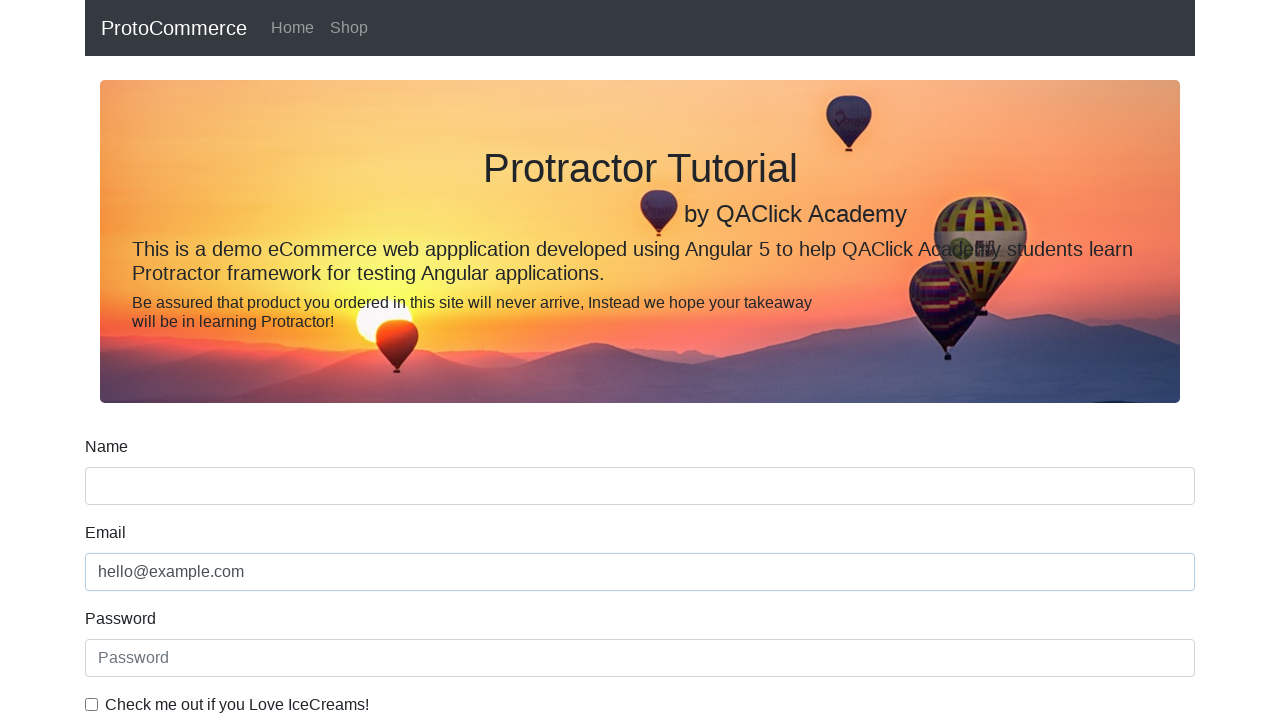

Filled password field with '123456' on #exampleInputPassword1
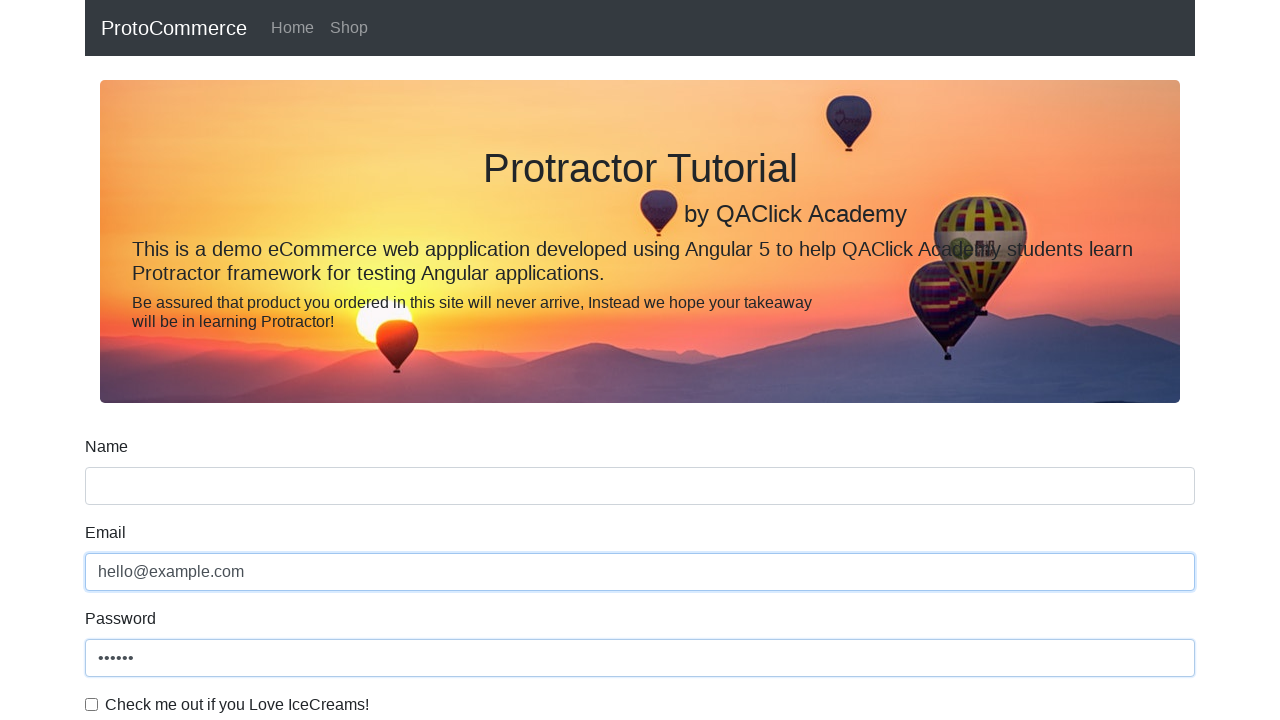

Checked the example checkbox at (92, 704) on #exampleCheck1
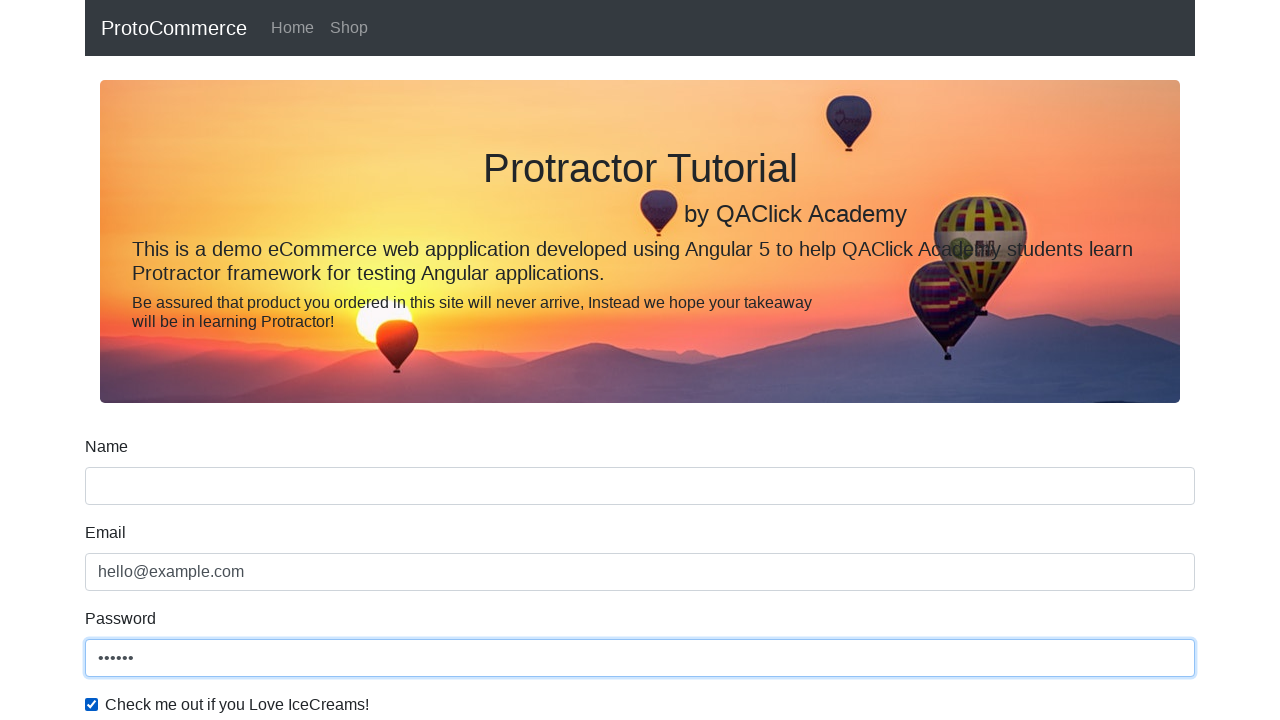

Filled name field with 'Omar' on input[name='name']
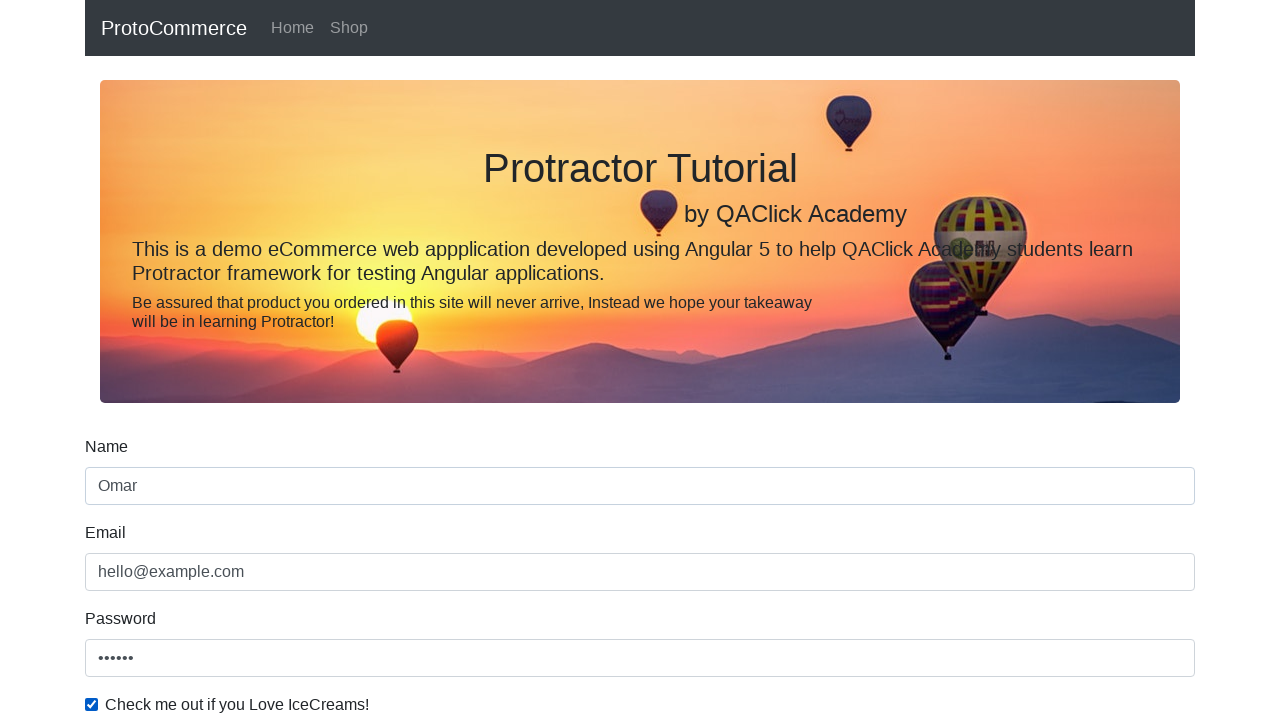

Selected the inline radio button at (238, 360) on #inlineRadio1
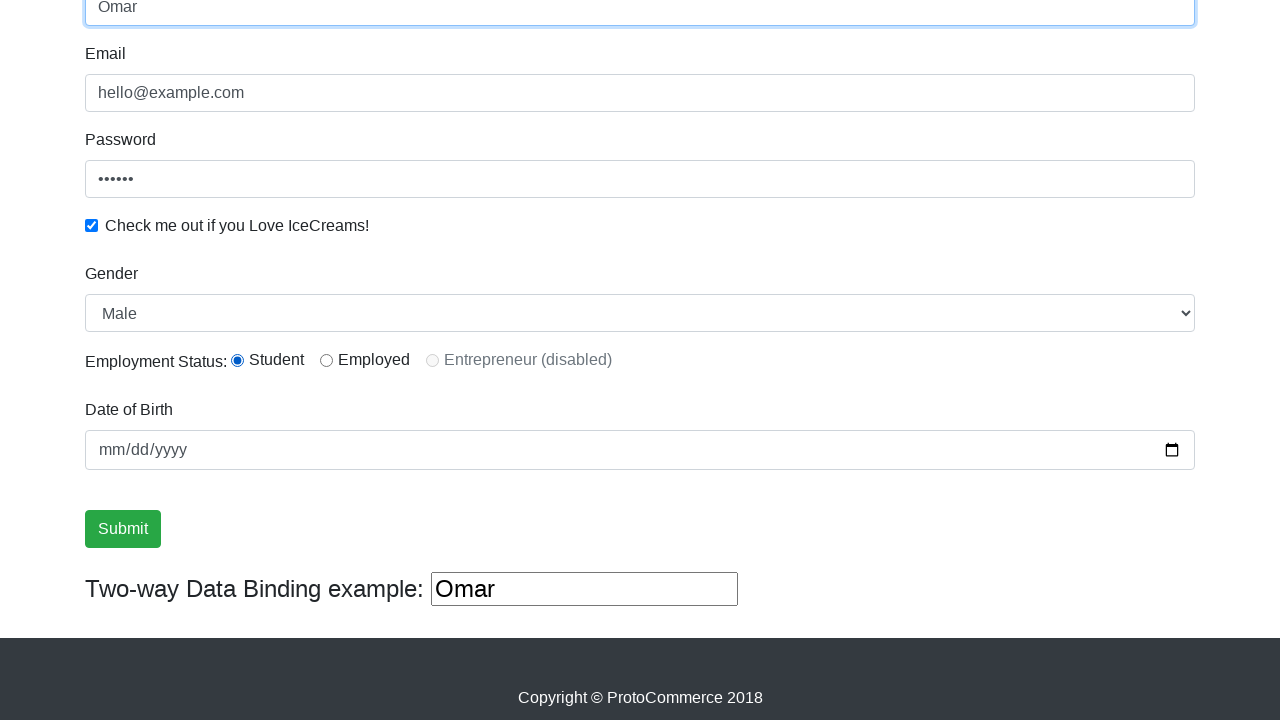

Clicked the submit button to submit the form at (123, 529) on input[type='submit']
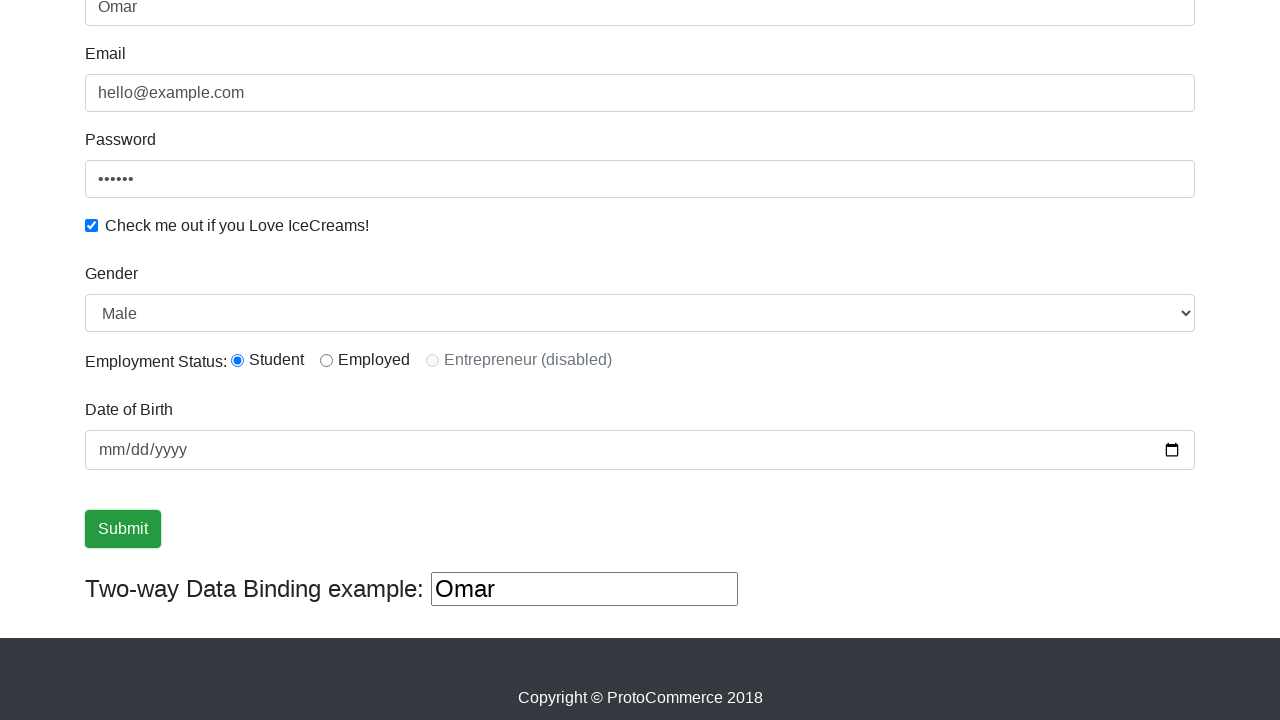

Success message appeared after form submission
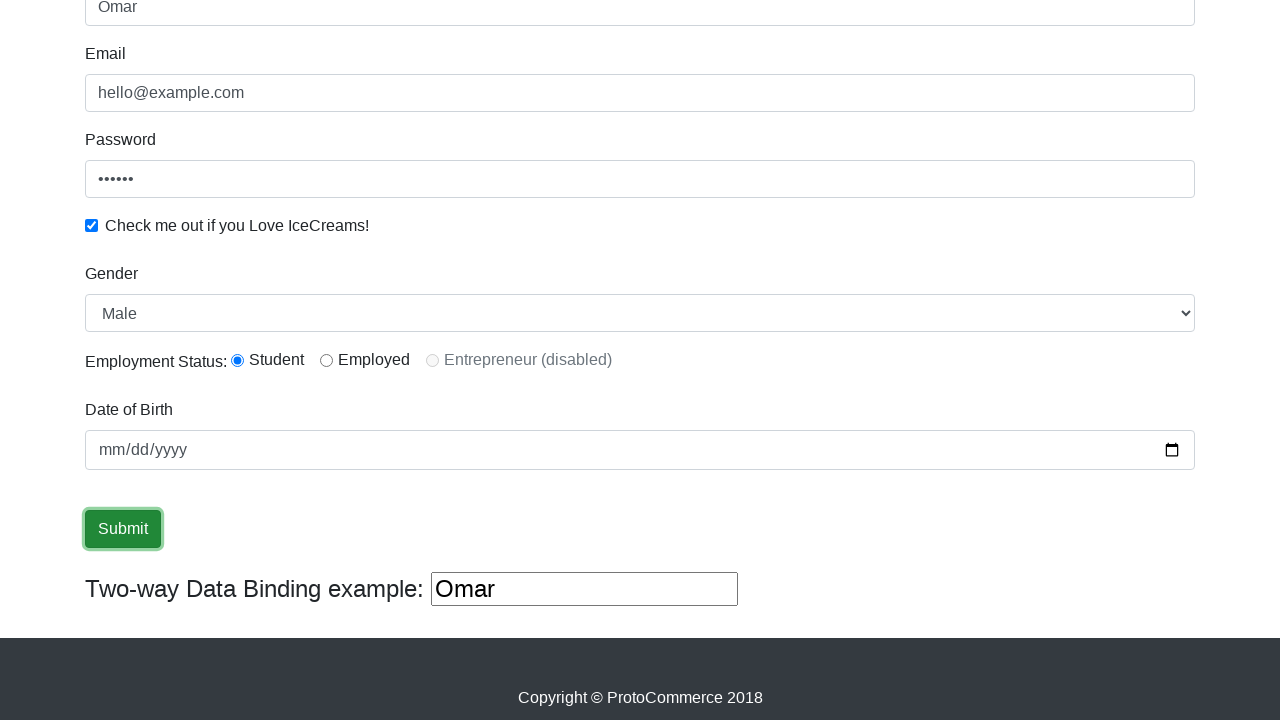

Retrieved success message: '
                    ×
                    Success! The Form has been submitted successfully!.
                  '
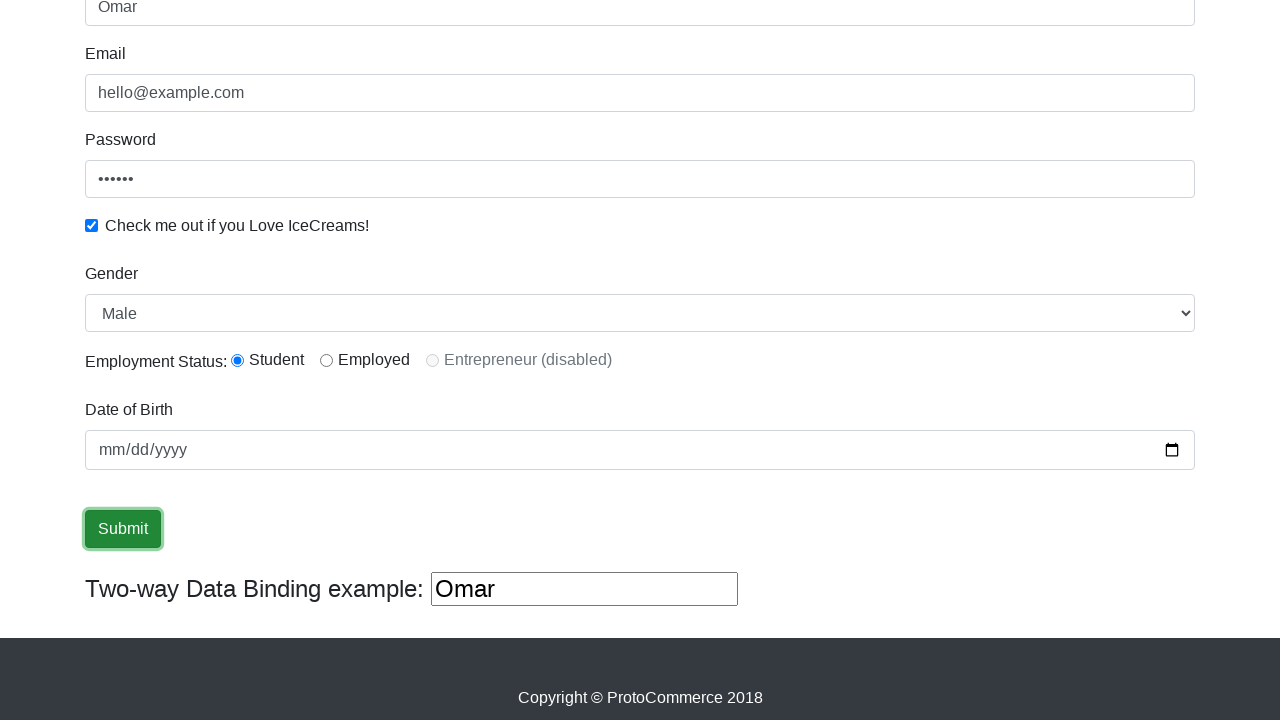

Verified that success message contains 'Success'
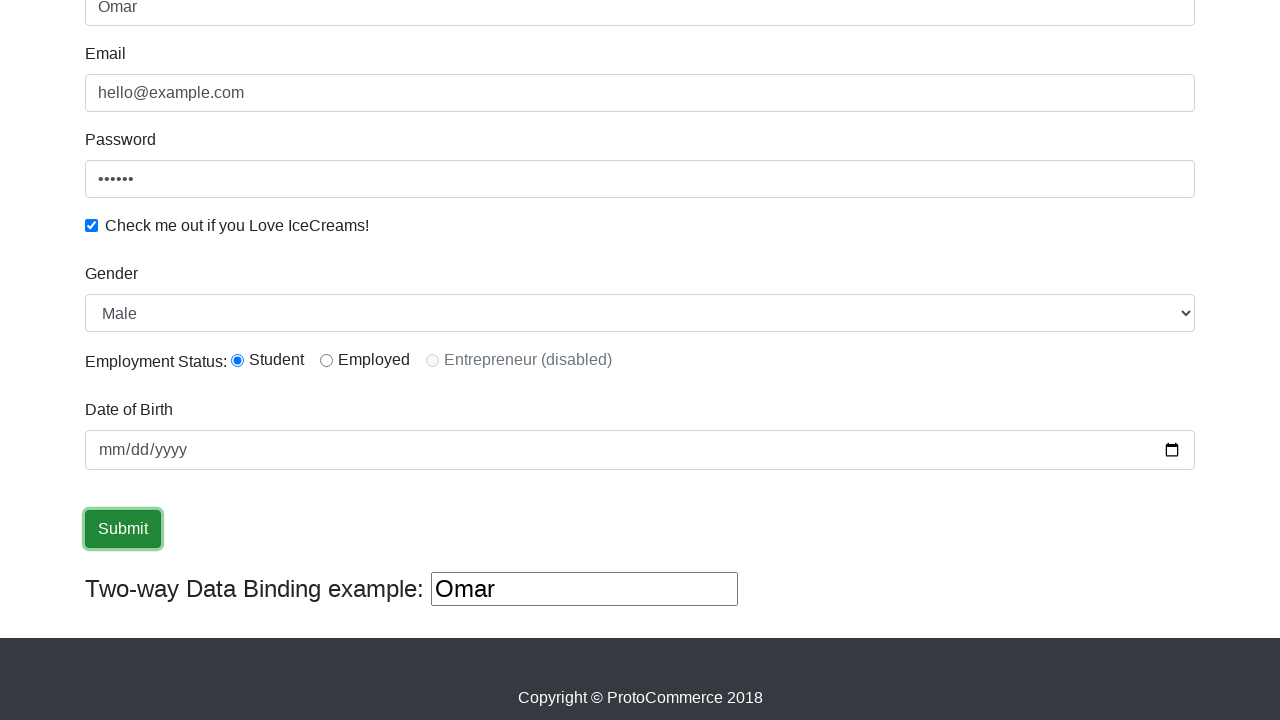

Filled third text input field with 'Hello' on (//input[@type='text'])[3]
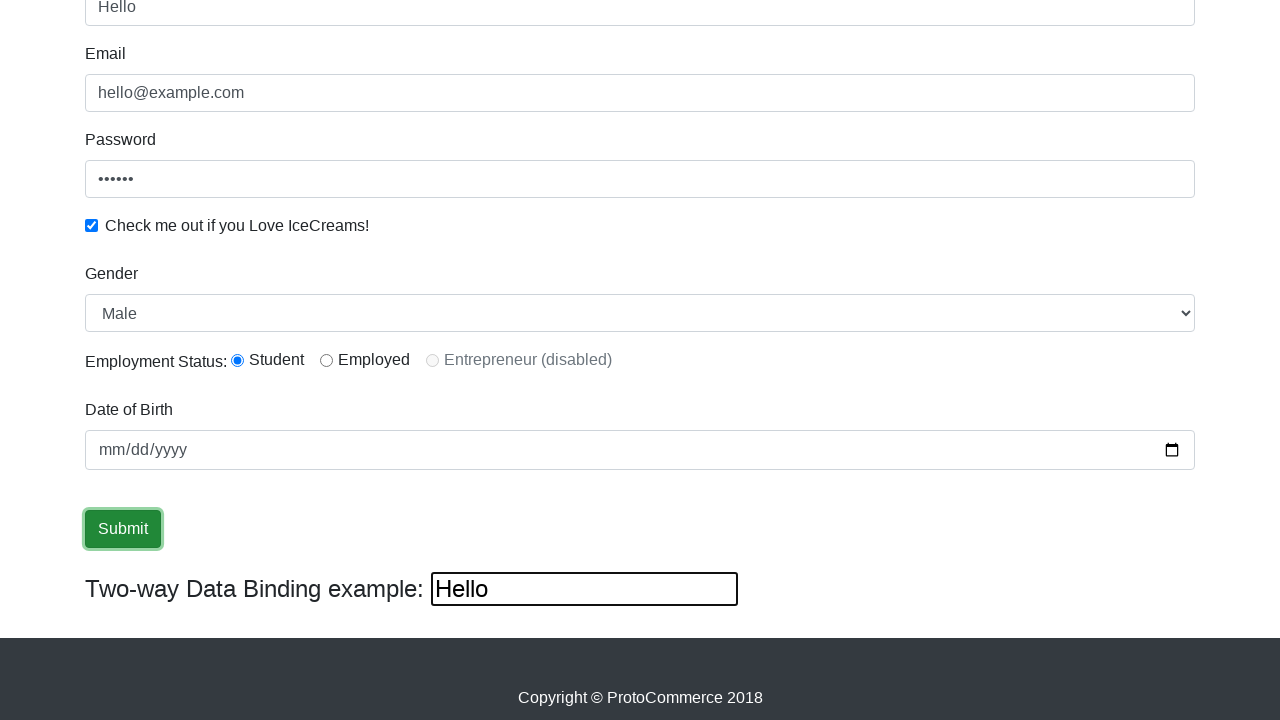

Cleared the third text input field on (//input[@type='text'])[3]
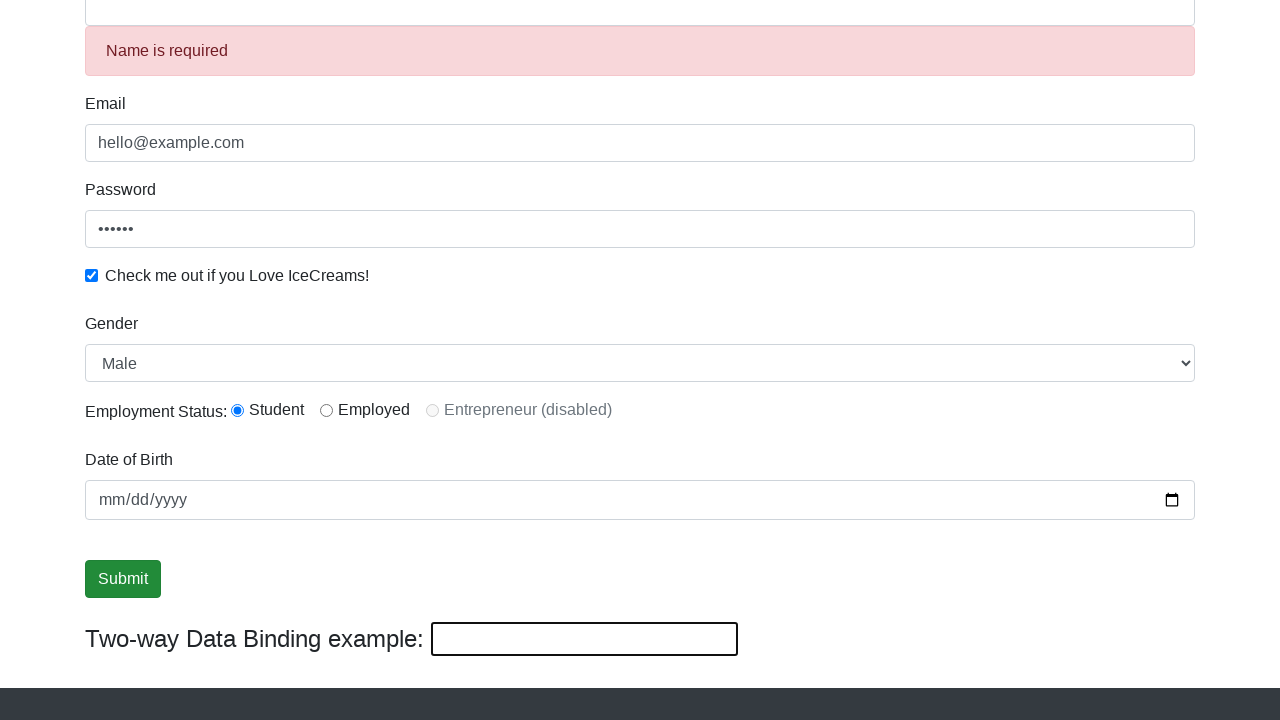

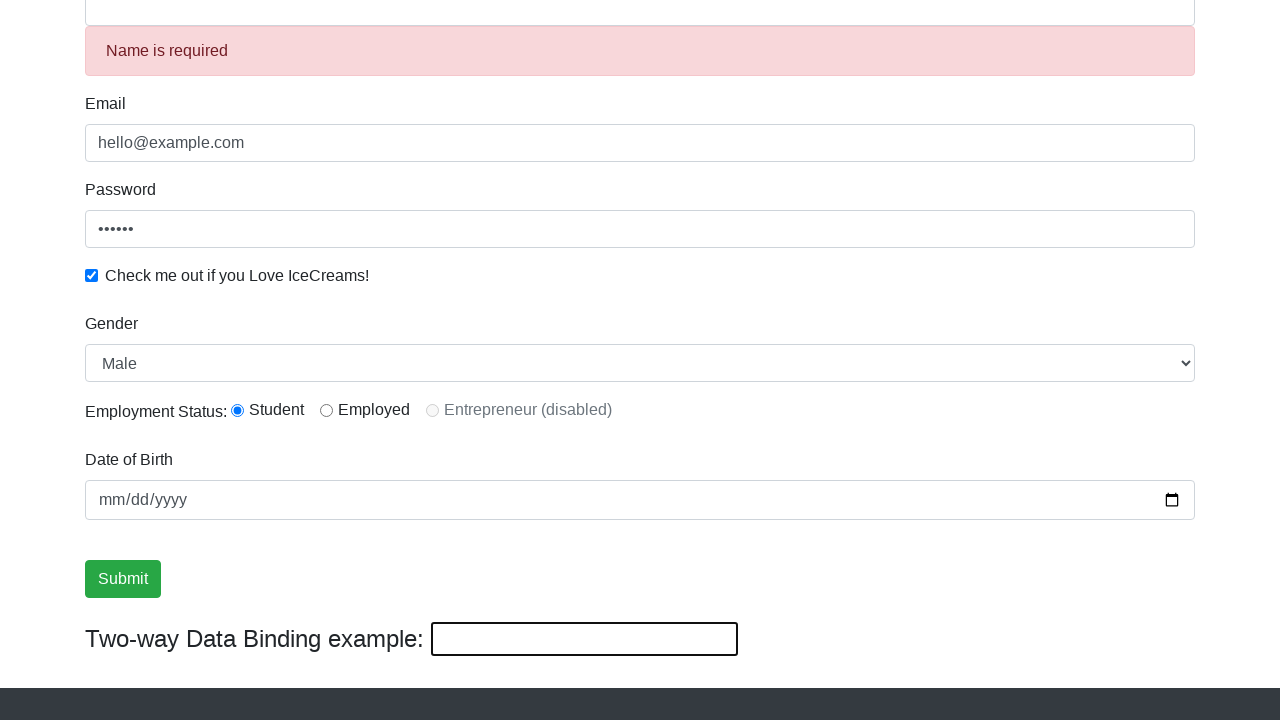